Tests product search functionality on an OpenCart store by searching for different products (Samsung, Nokia, Iphone, Ipad) and verifying the search results page title

Starting URL: https://naveenautomationlabs.com/opencart/

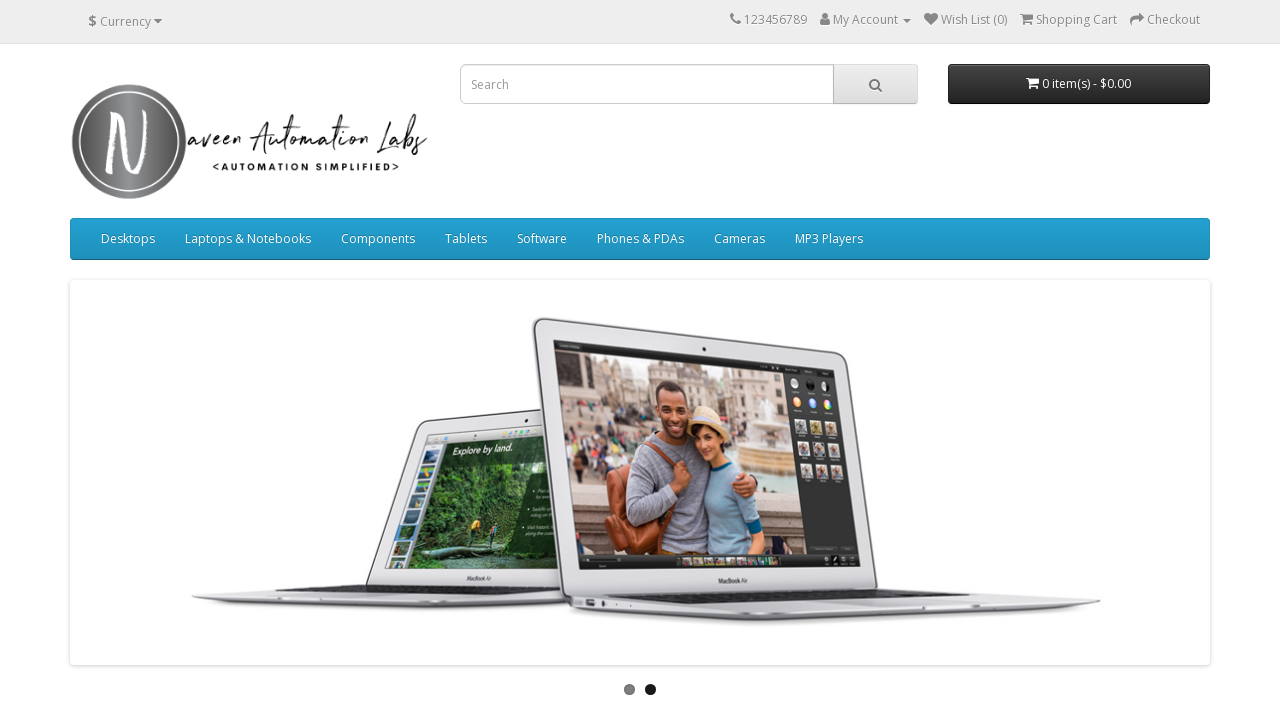

Filled search box with product name 'Samsung' on input[name='search']
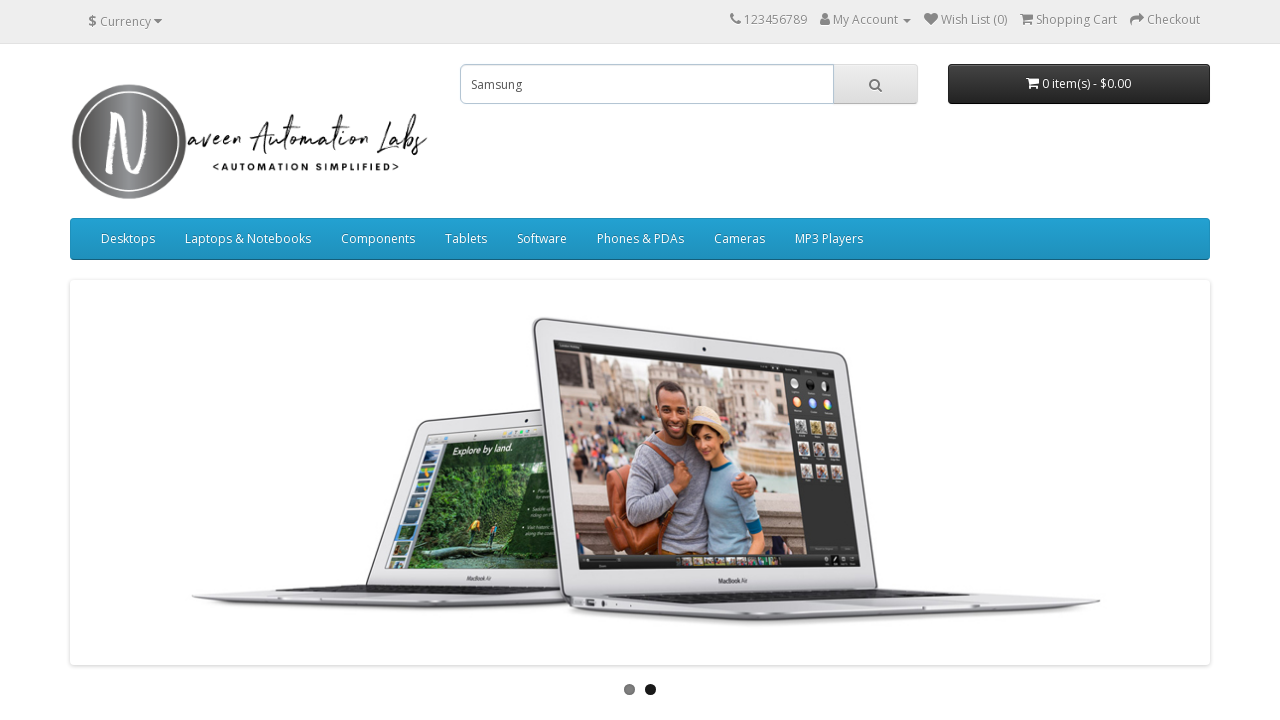

Clicked search button at (875, 84) on button.btn-default[type='button']
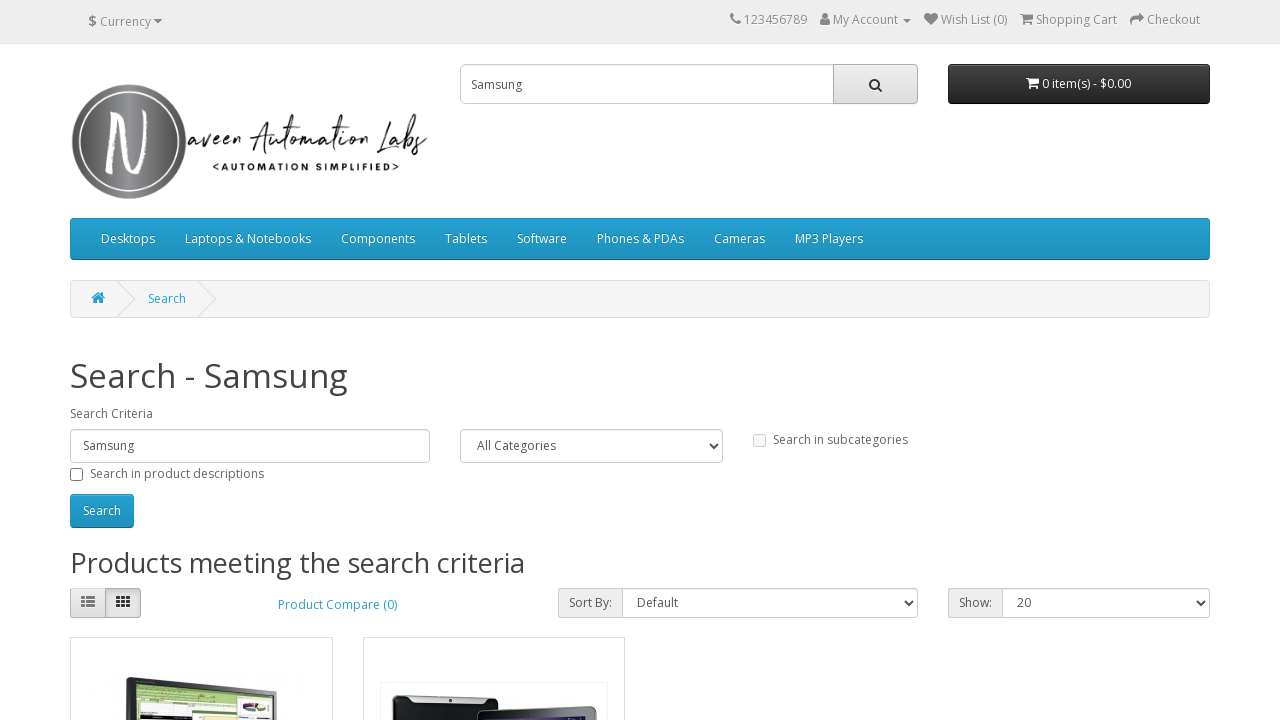

Search results page loaded (domcontentloaded)
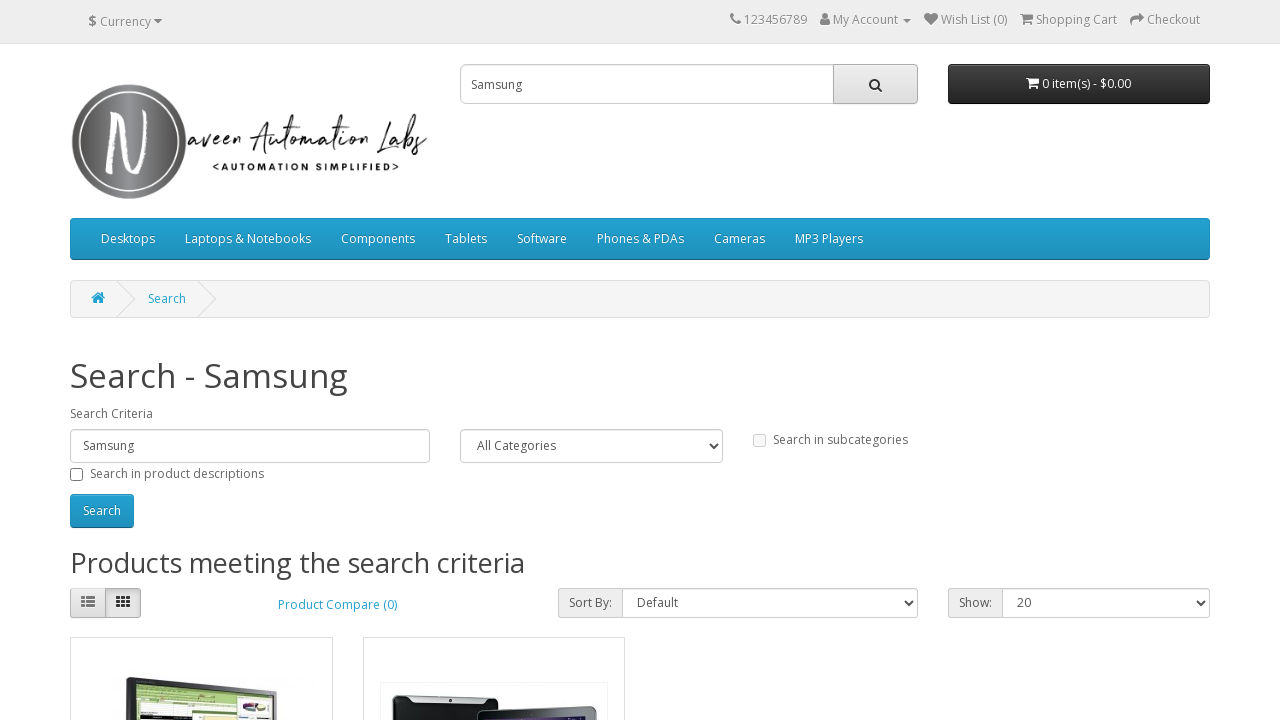

Verified page title is 'Search - Samsung'
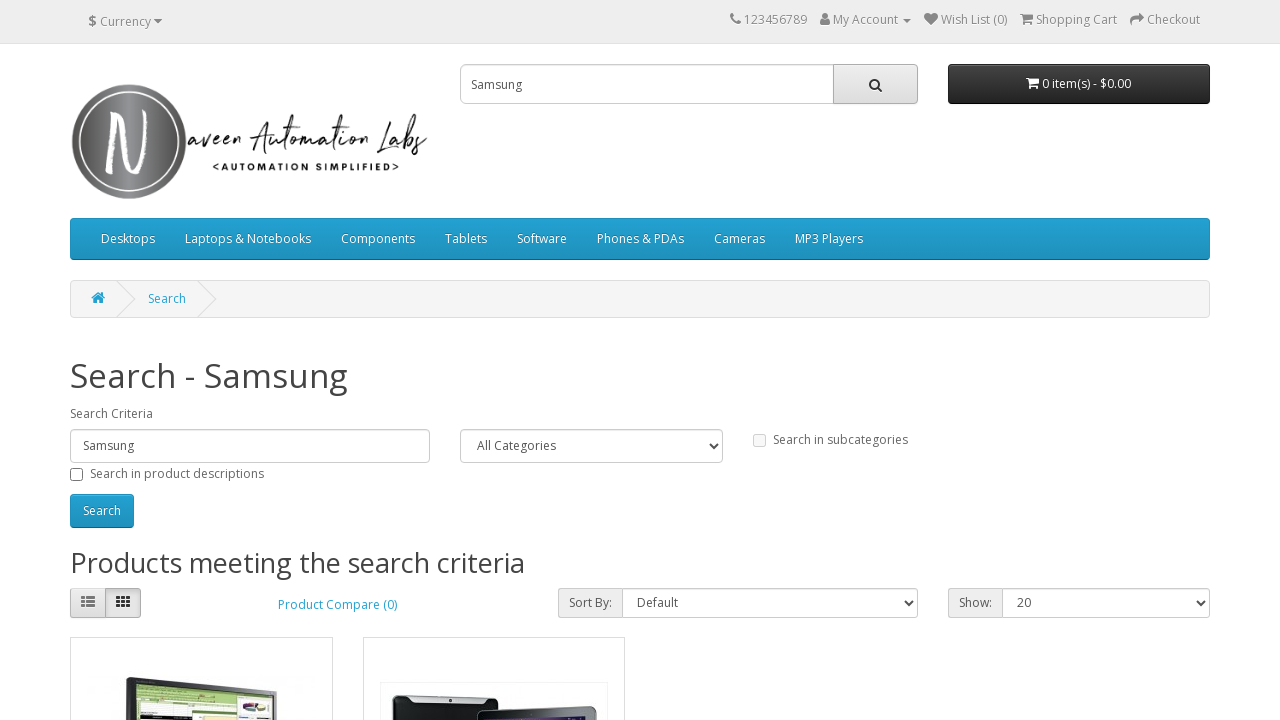

Navigated back to previous page
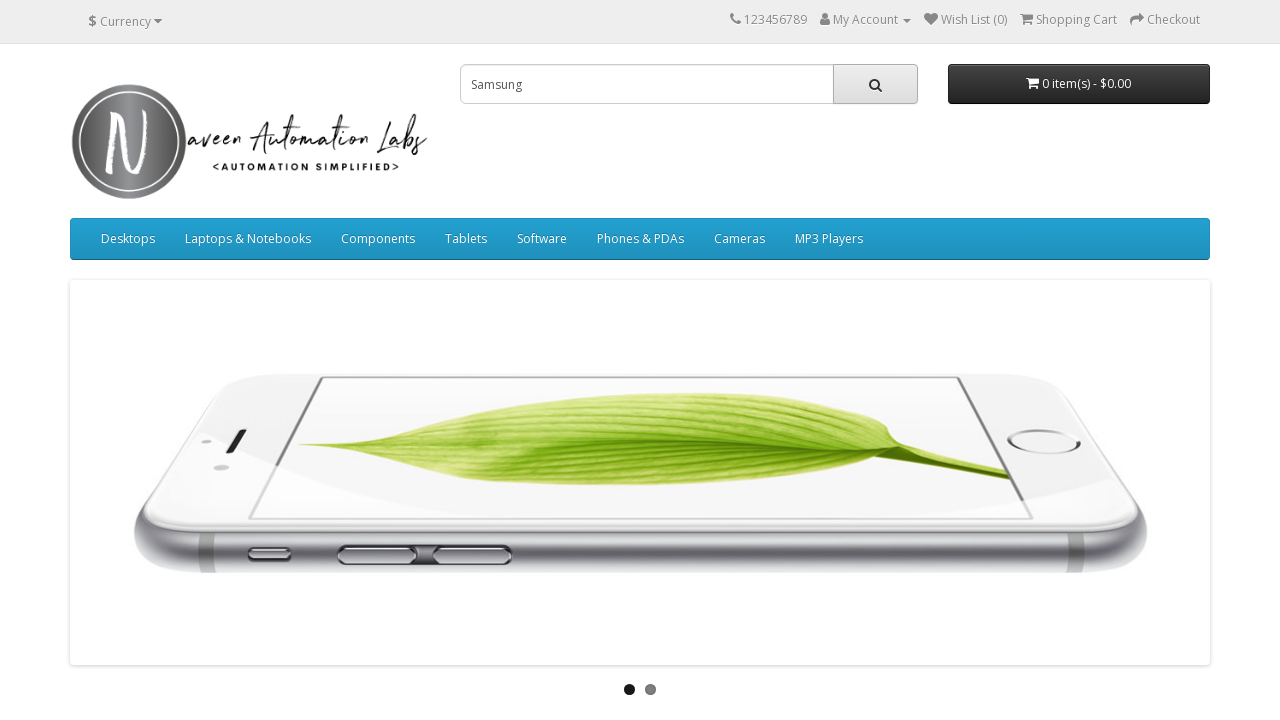

Previous page loaded (domcontentloaded)
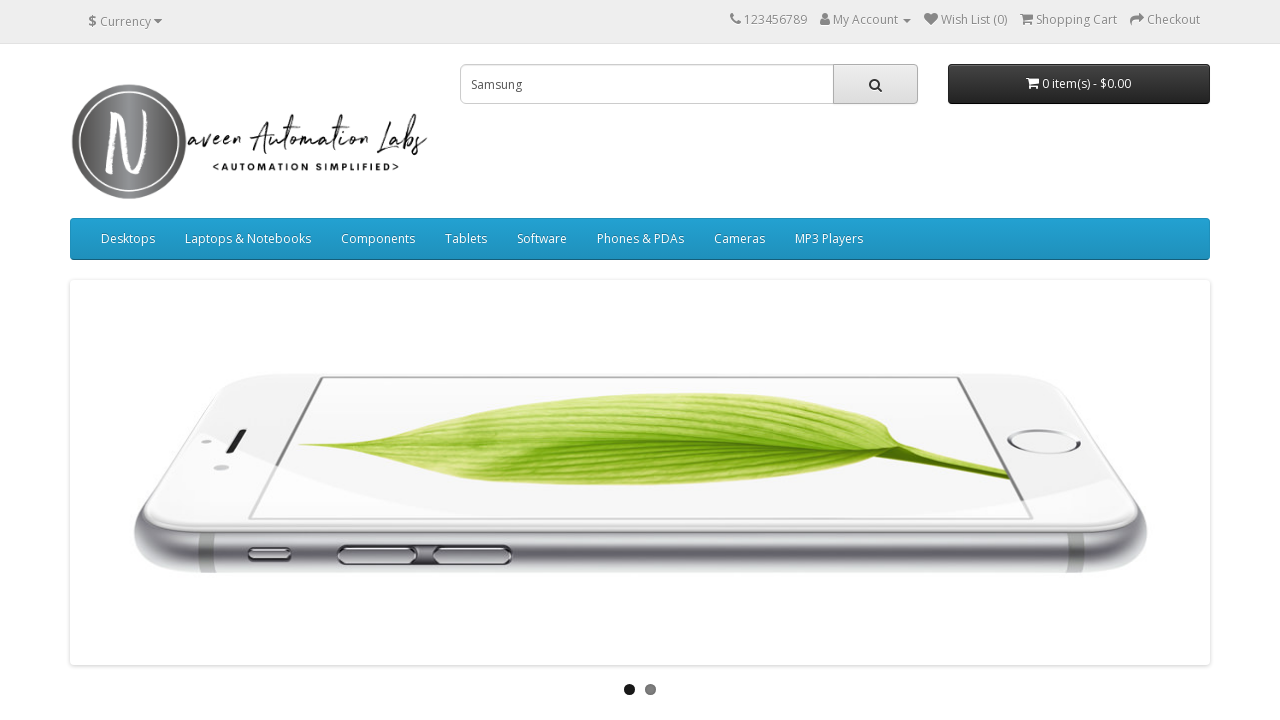

Filled search box with product name 'Nokia' on input[name='search']
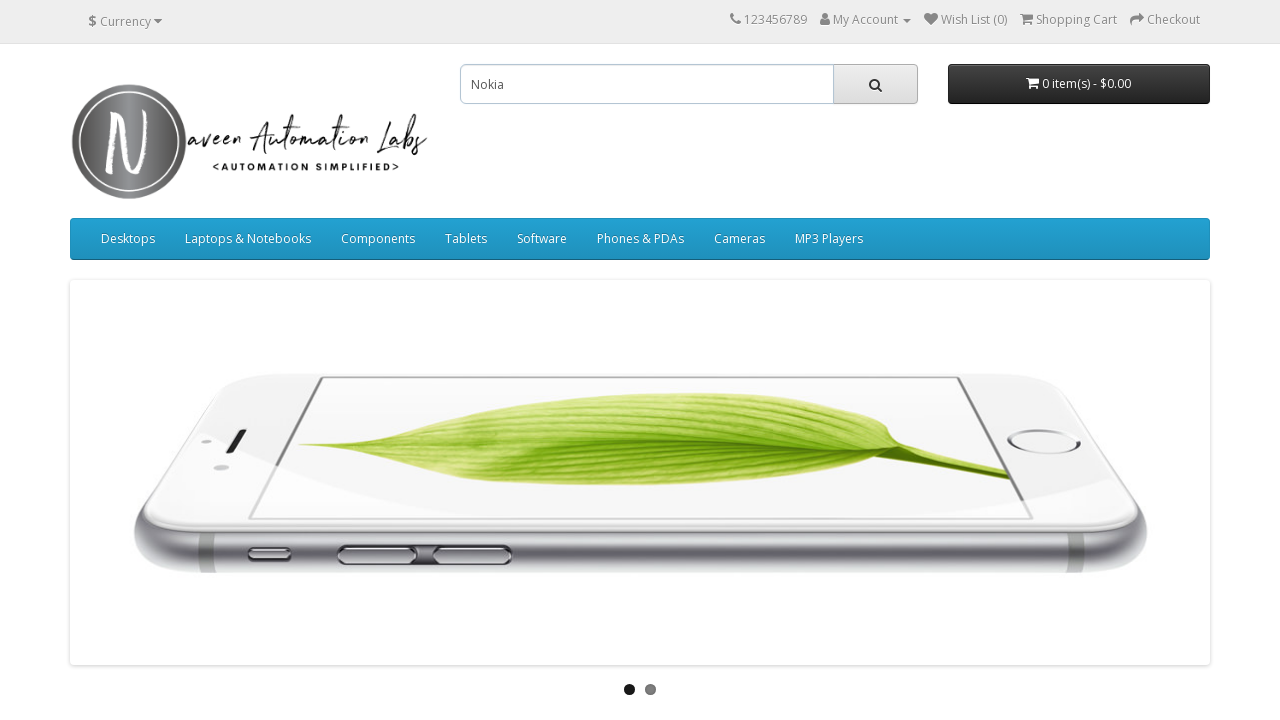

Clicked search button at (875, 84) on button.btn-default[type='button']
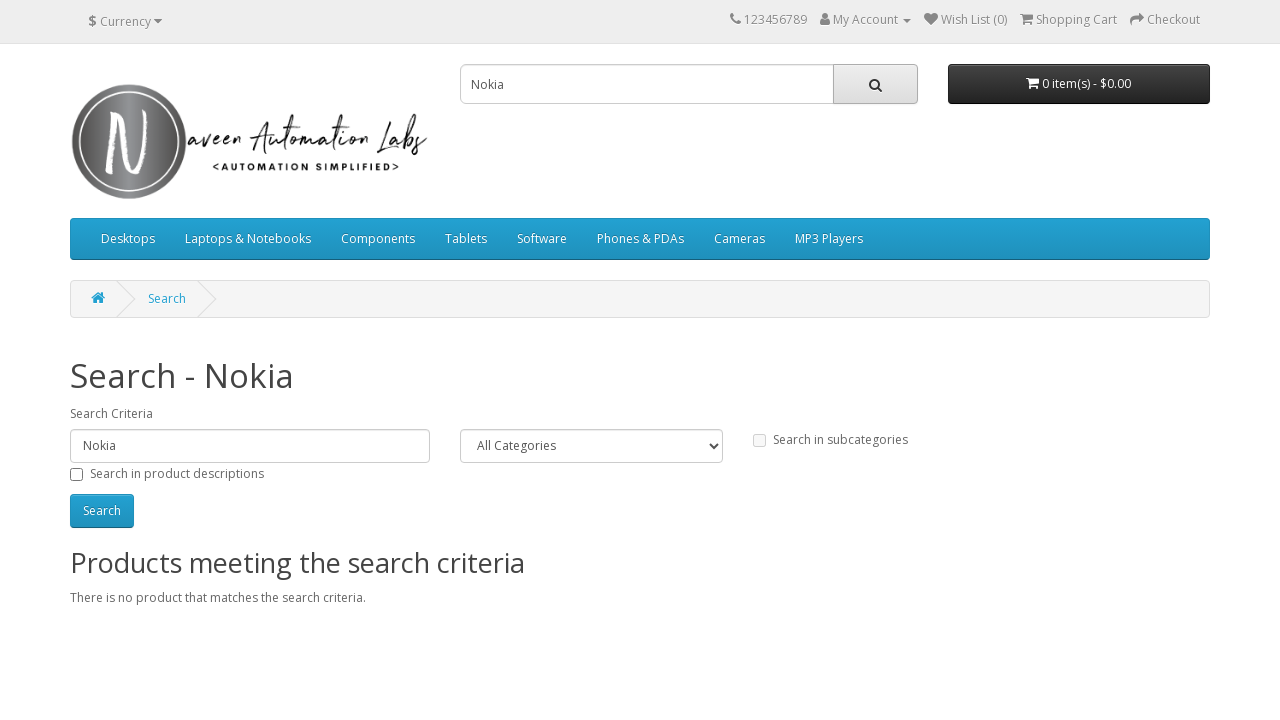

Search results page loaded (domcontentloaded)
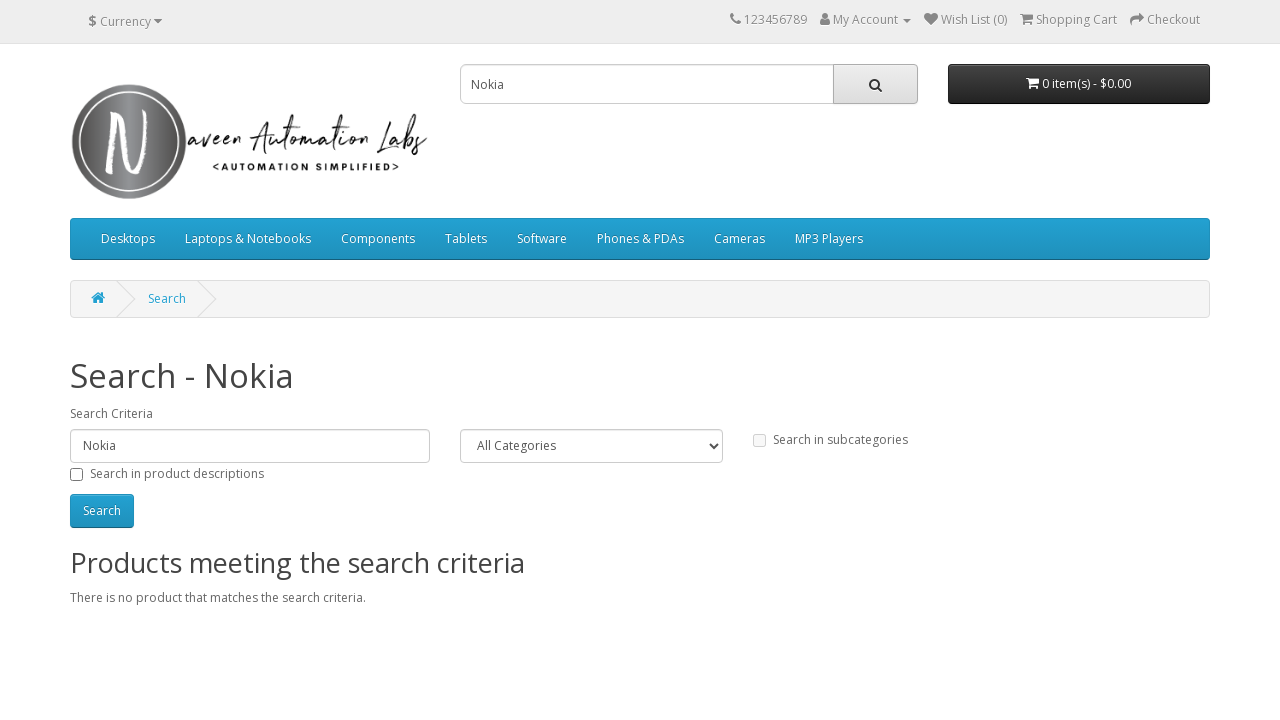

Verified page title is 'Search - Nokia'
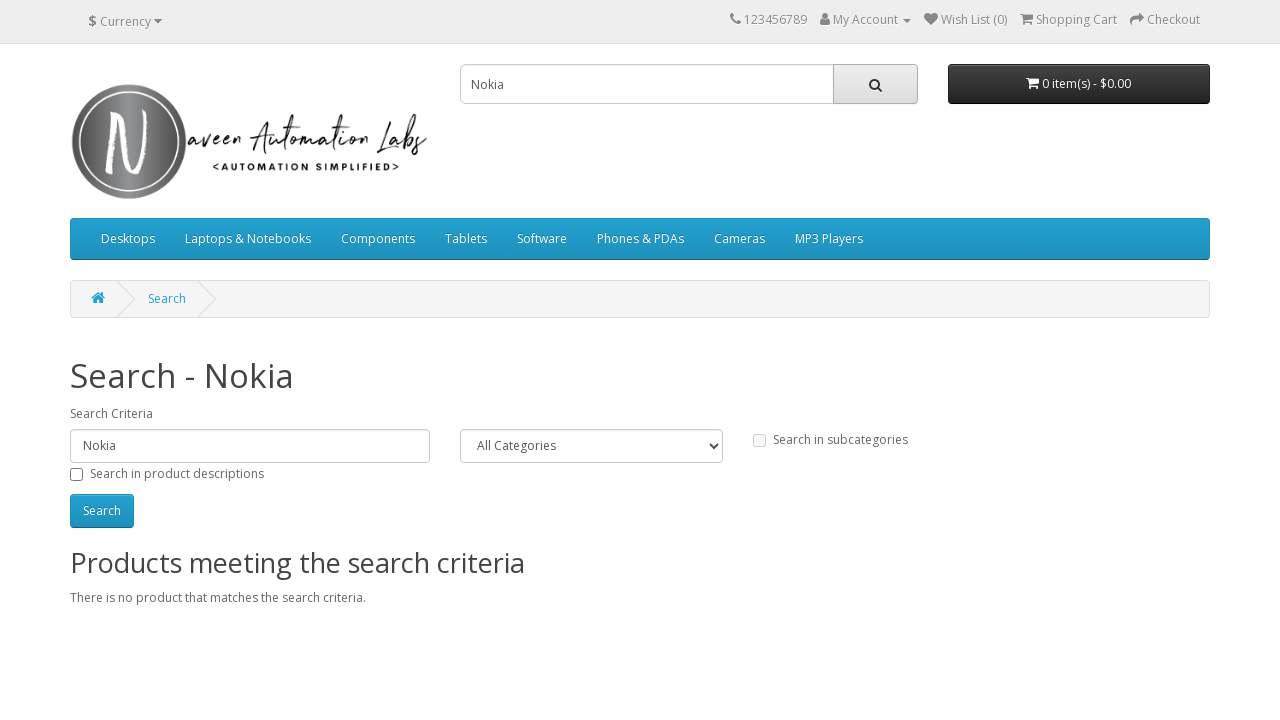

Navigated back to previous page
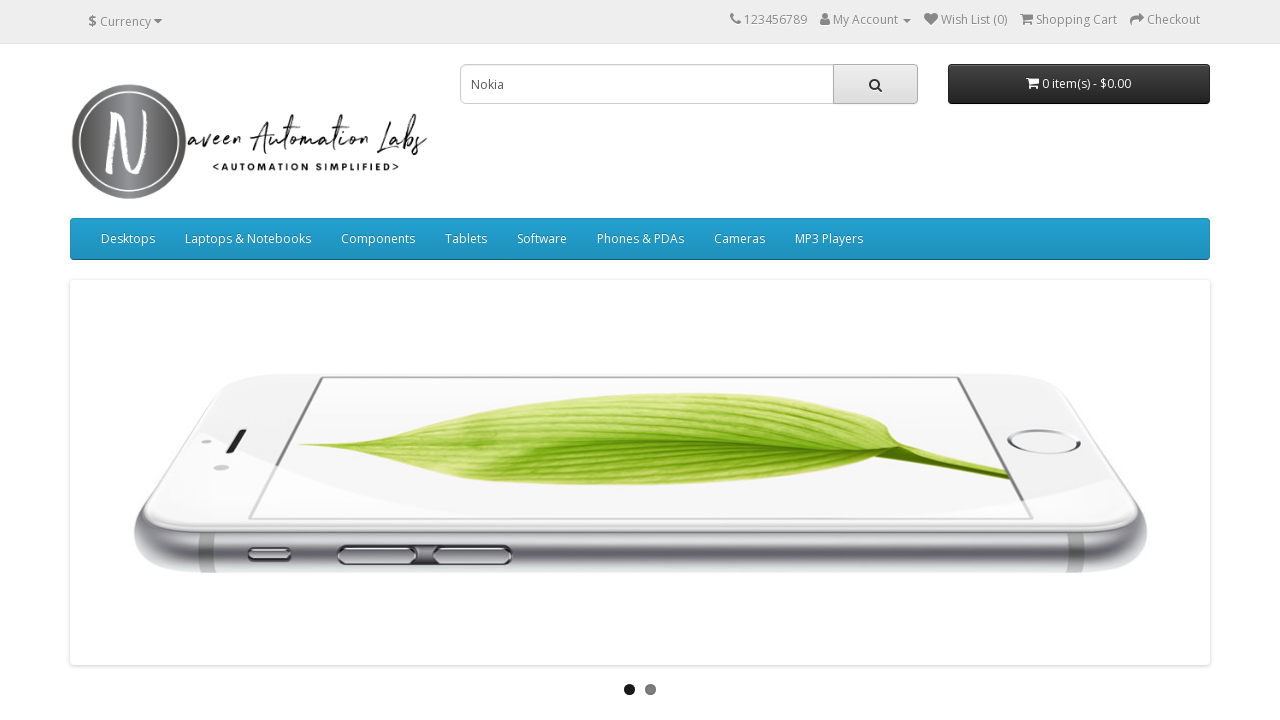

Previous page loaded (domcontentloaded)
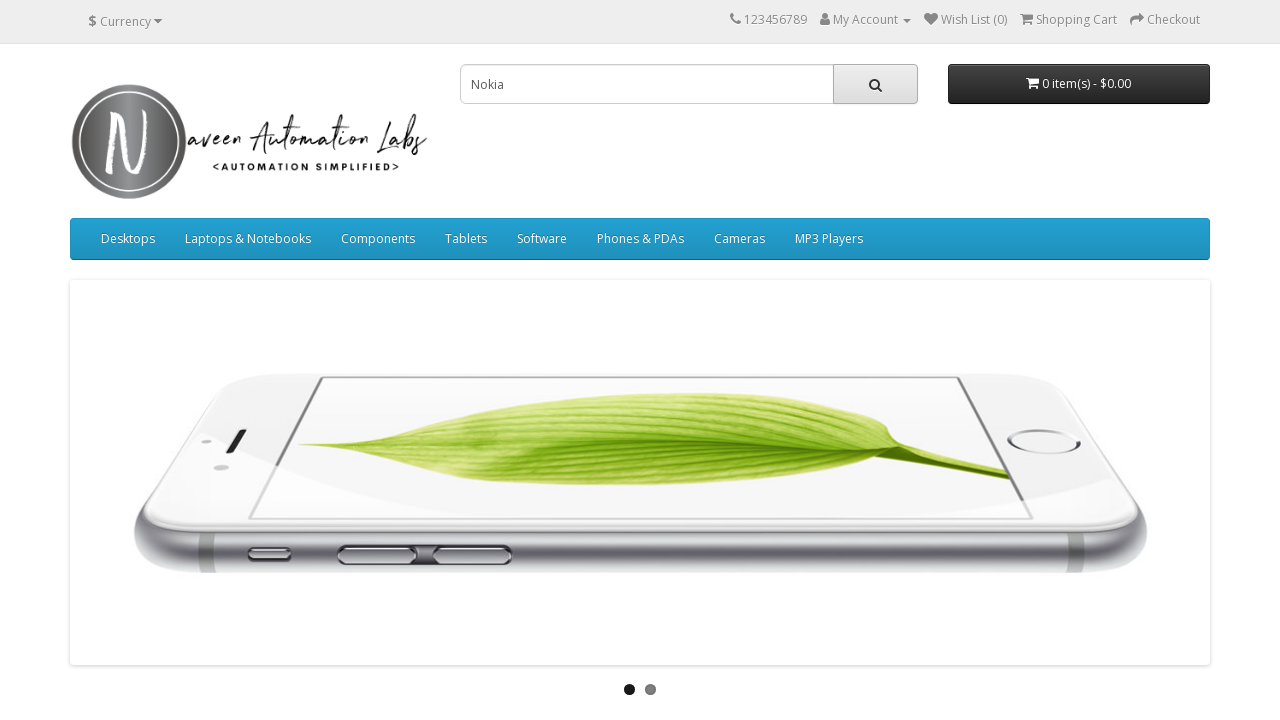

Filled search box with product name 'Iphone' on input[name='search']
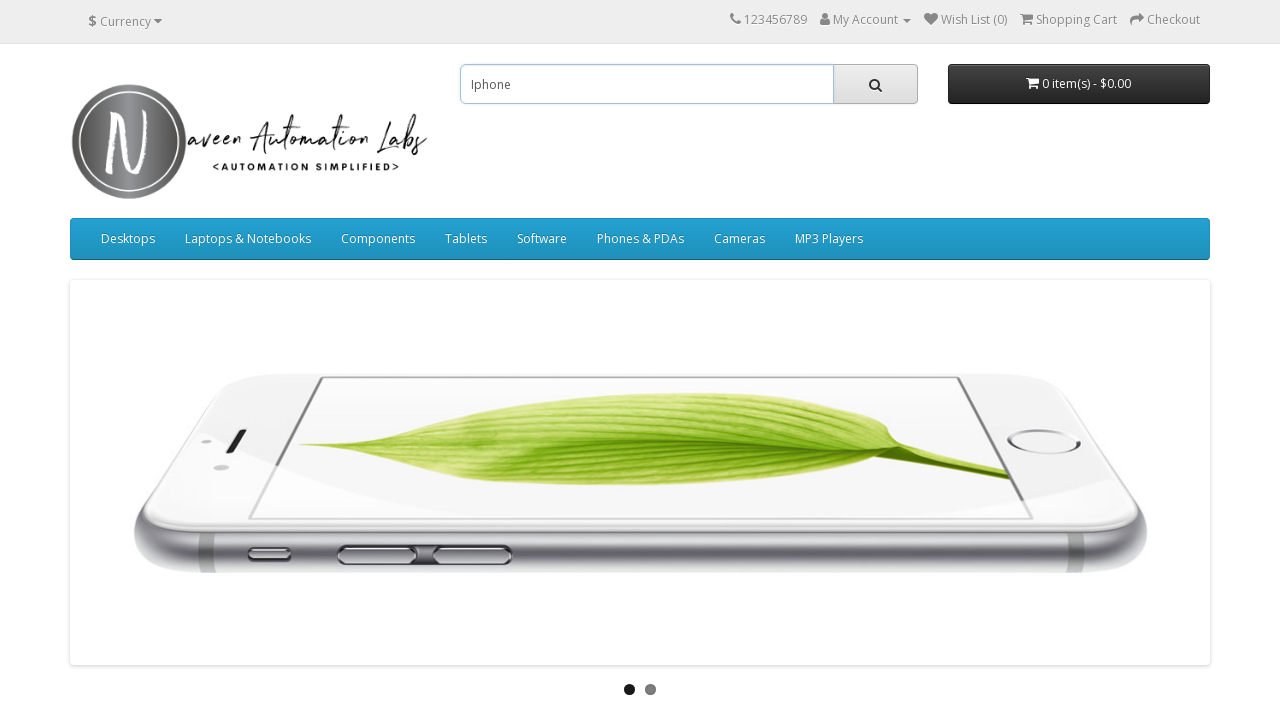

Clicked search button at (875, 84) on button.btn-default[type='button']
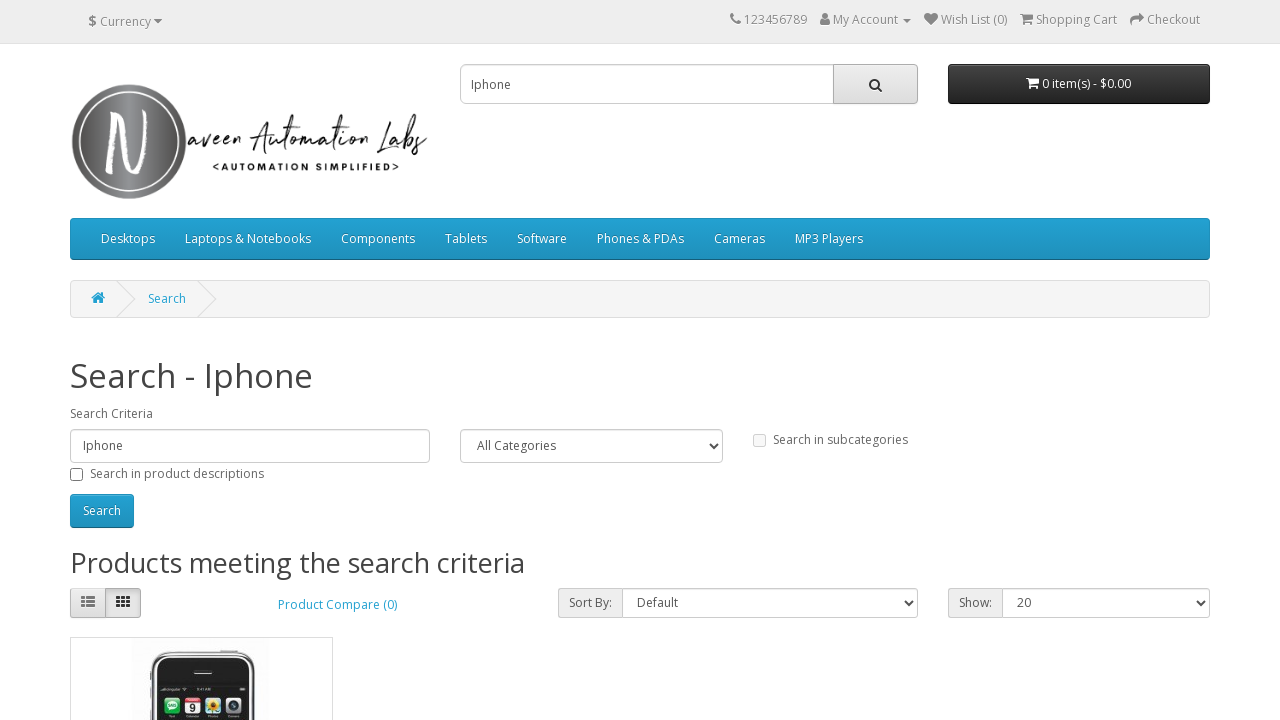

Search results page loaded (domcontentloaded)
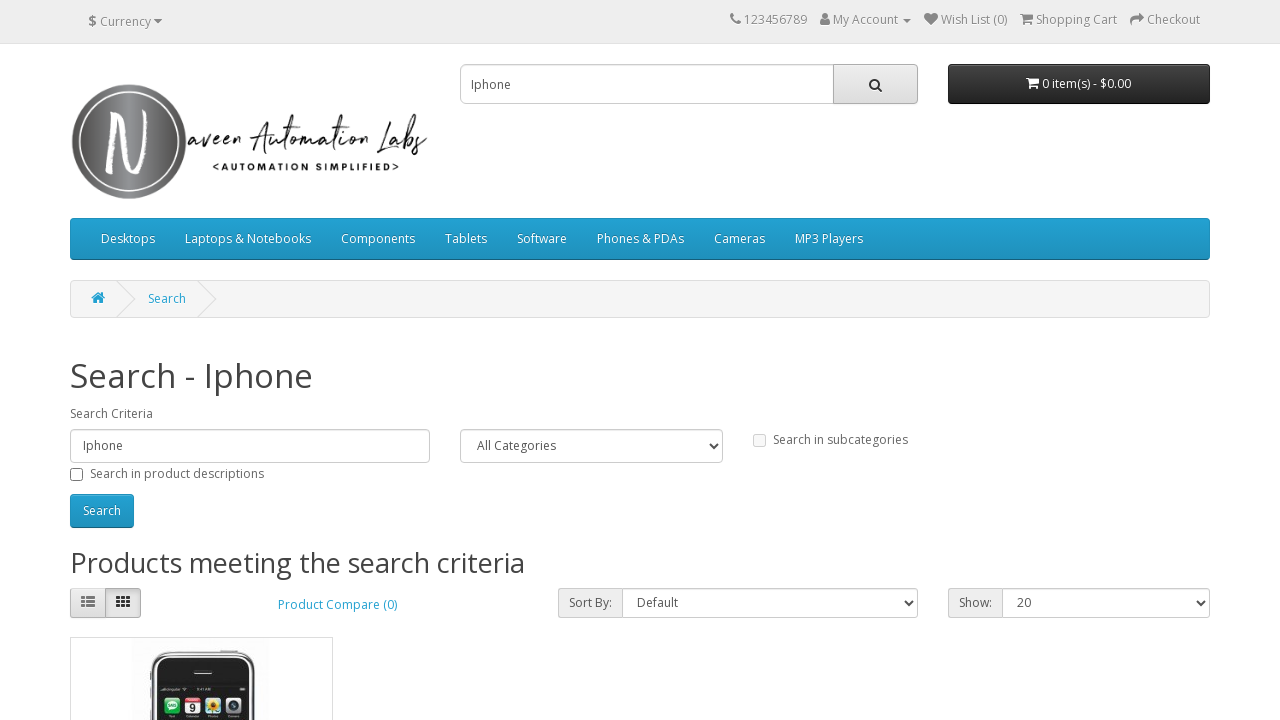

Verified page title is 'Search - Iphone'
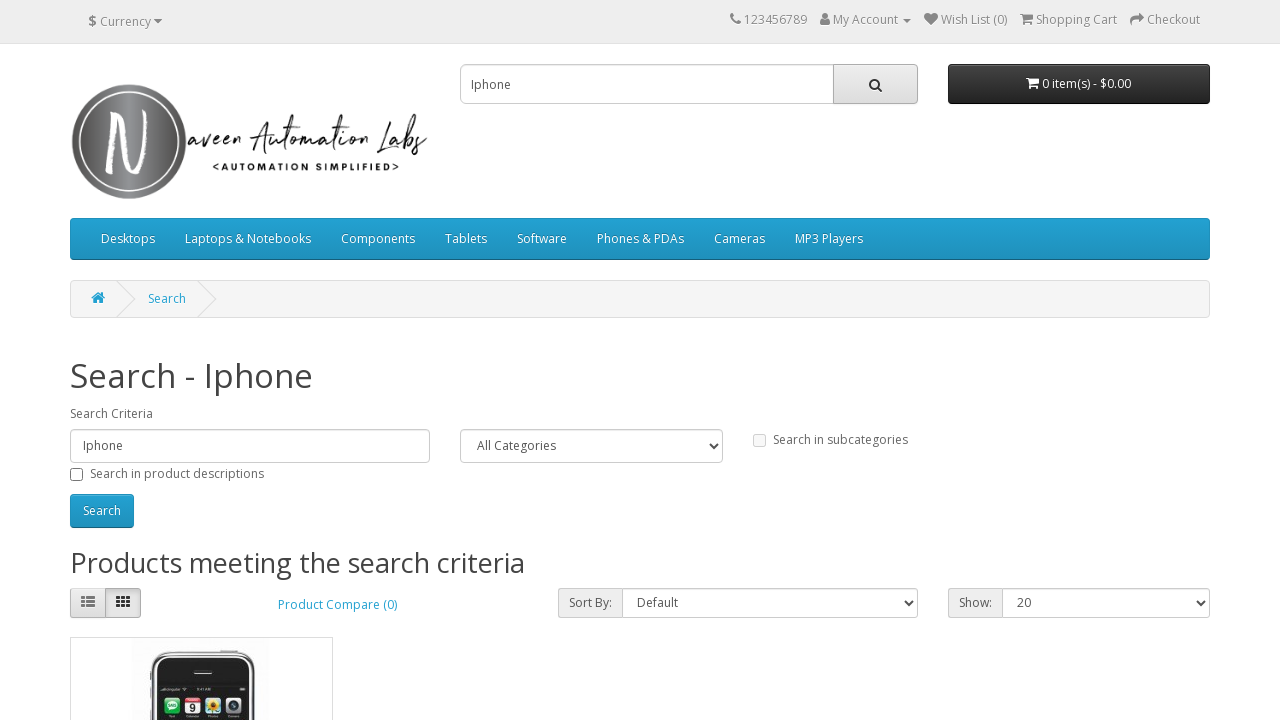

Navigated back to previous page
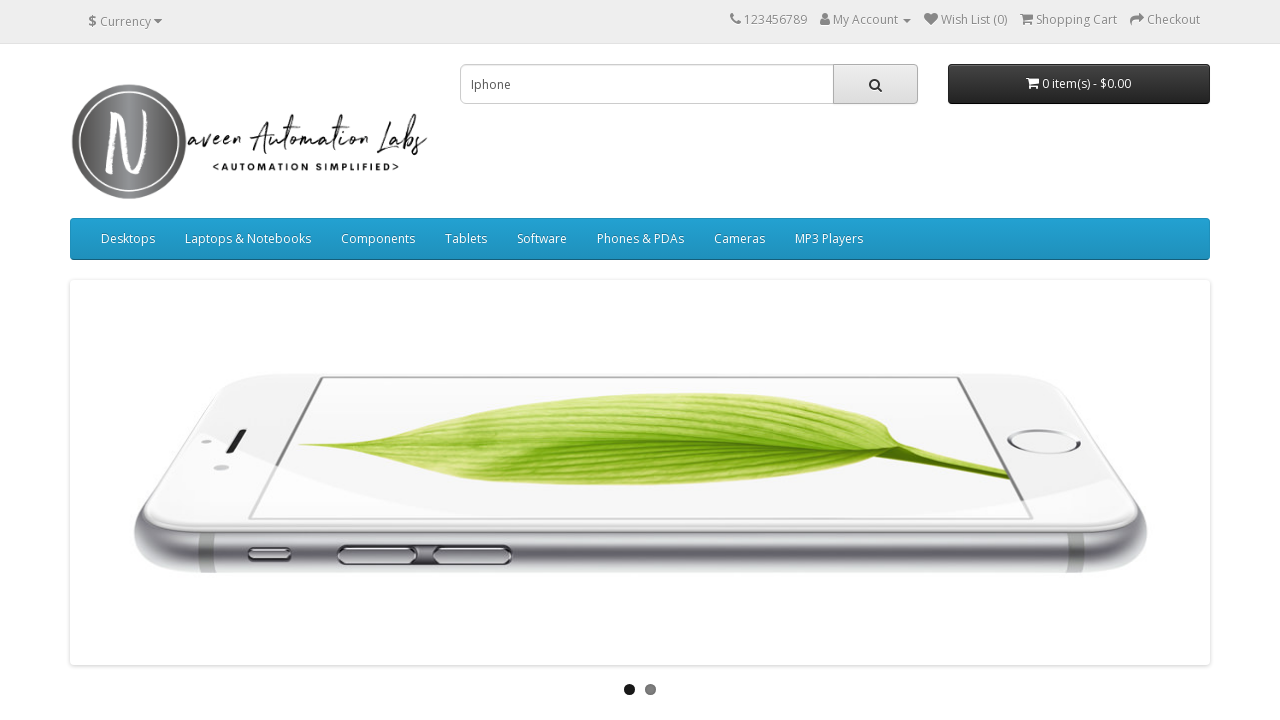

Previous page loaded (domcontentloaded)
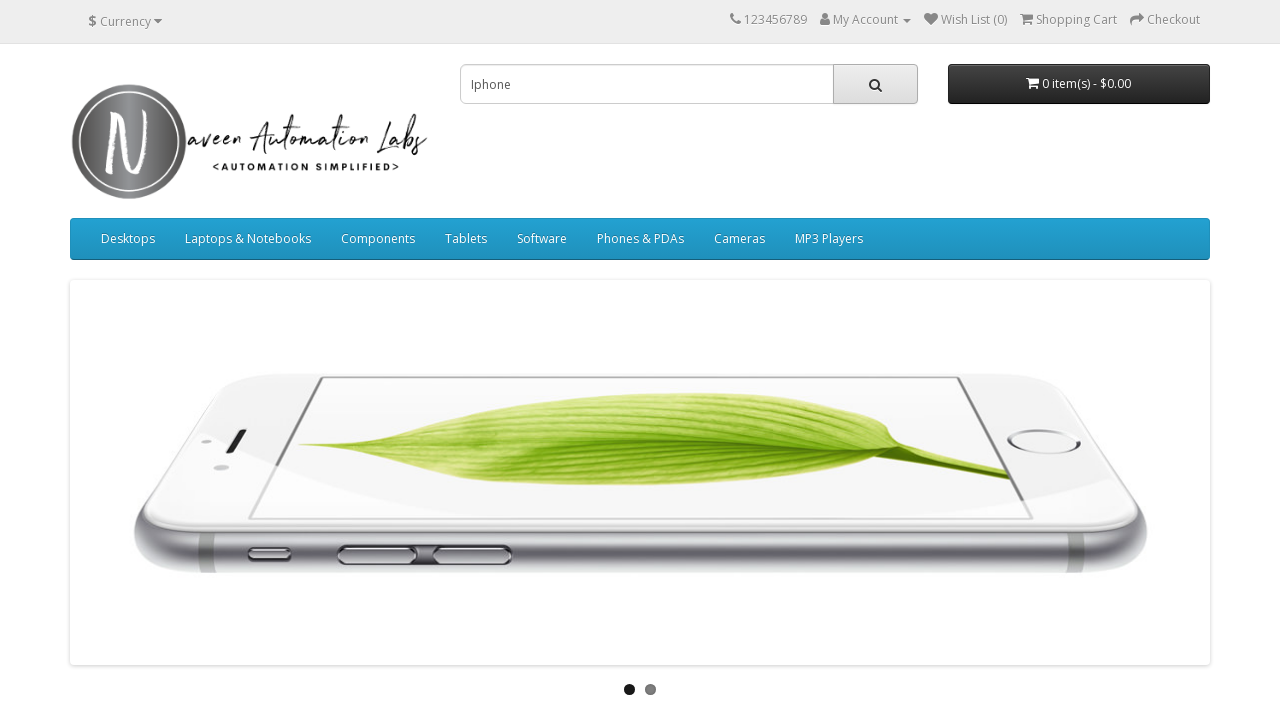

Filled search box with product name 'Ipad' on input[name='search']
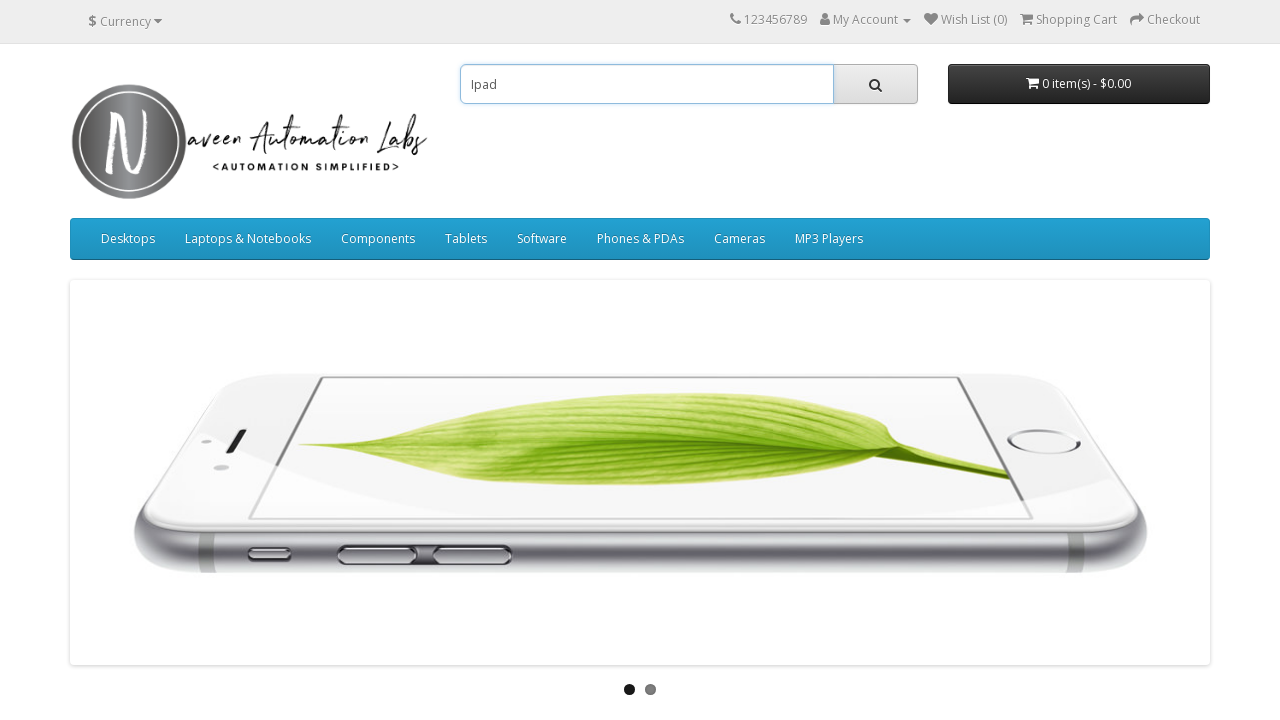

Clicked search button at (875, 84) on button.btn-default[type='button']
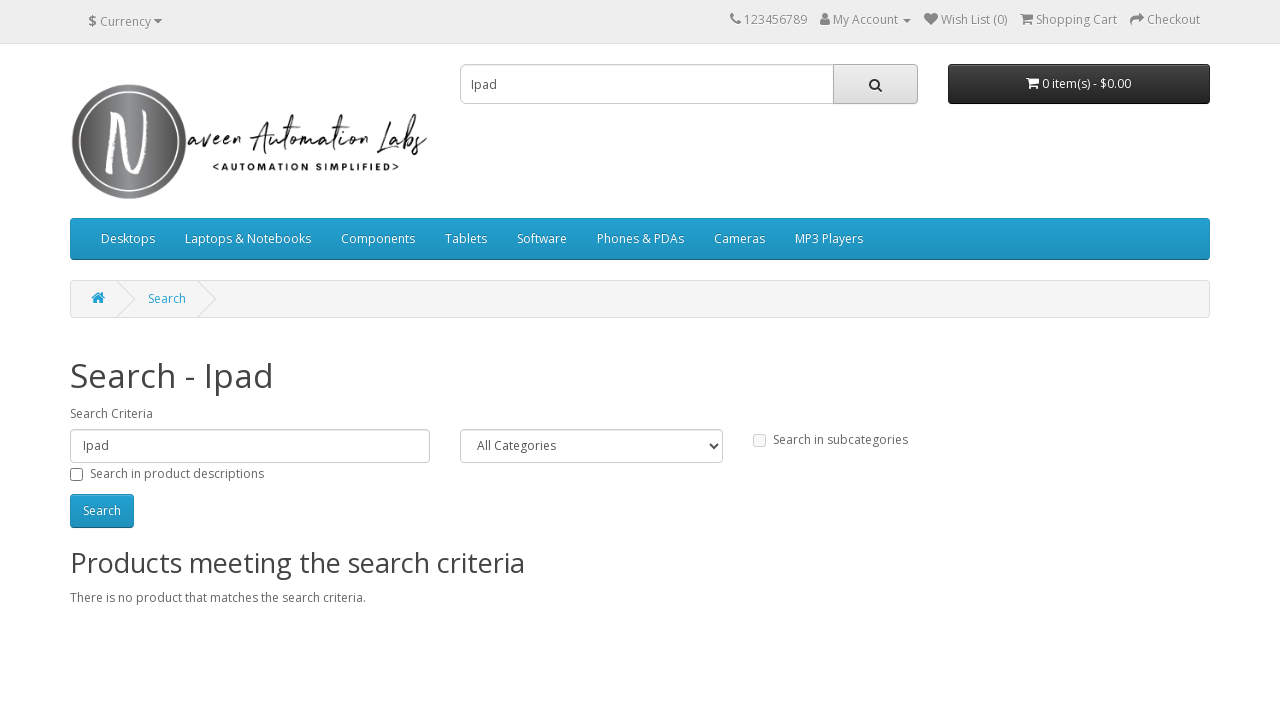

Search results page loaded (domcontentloaded)
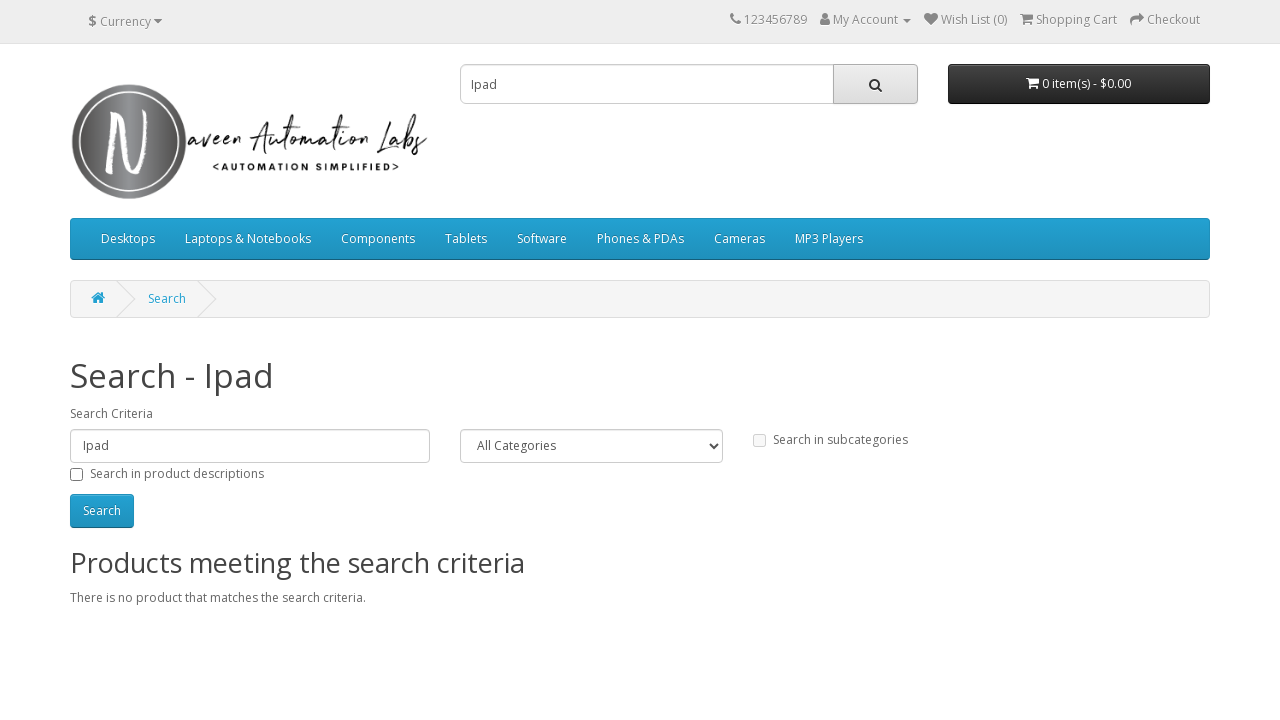

Verified page title is 'Search - Ipad'
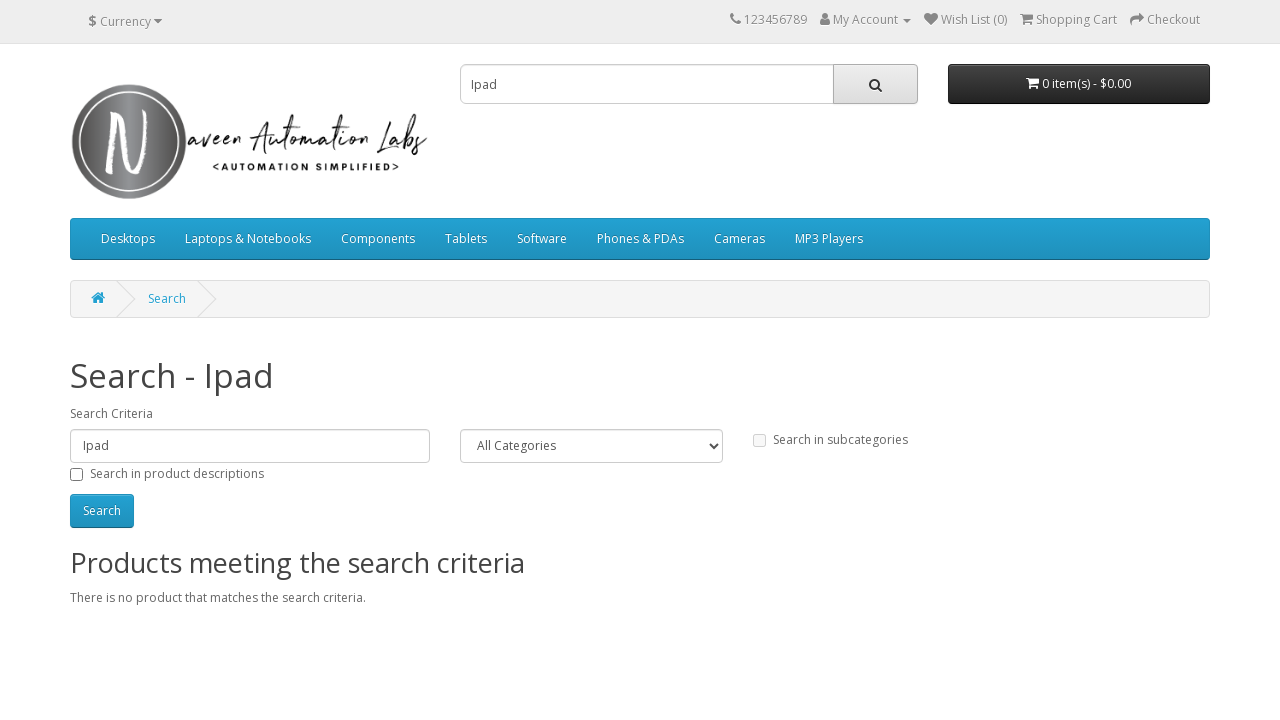

Navigated back to previous page
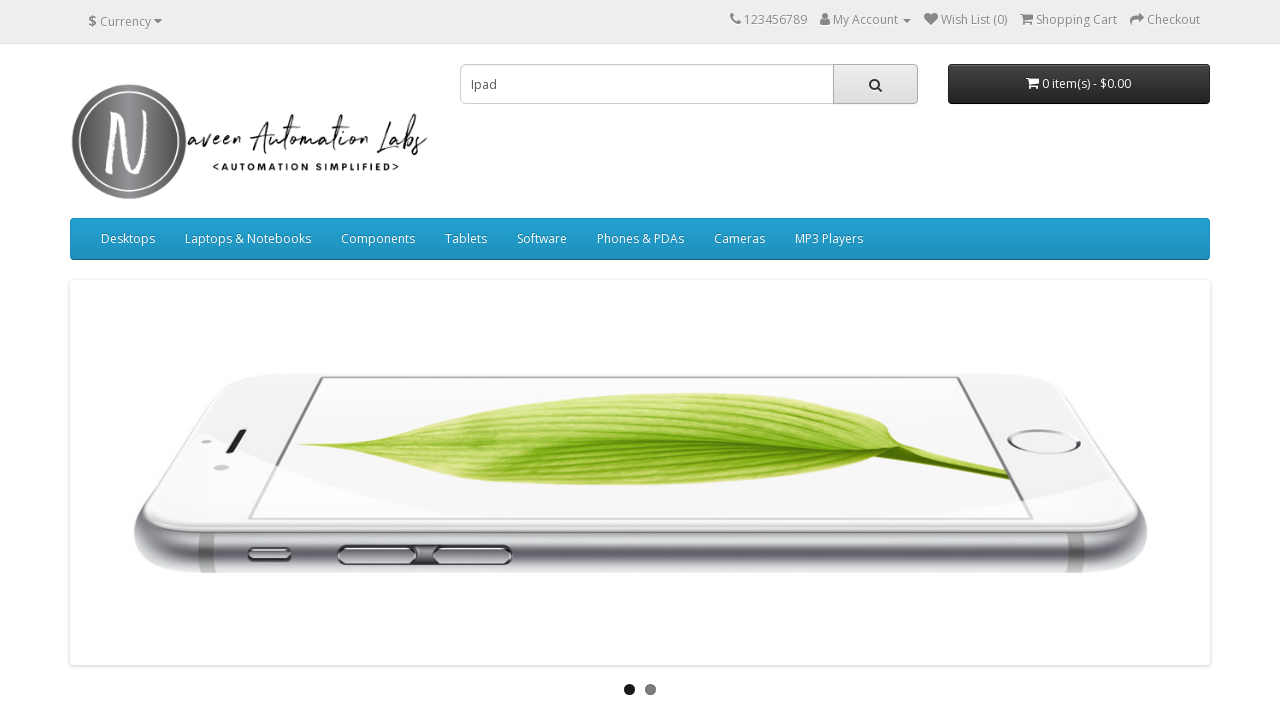

Previous page loaded (domcontentloaded)
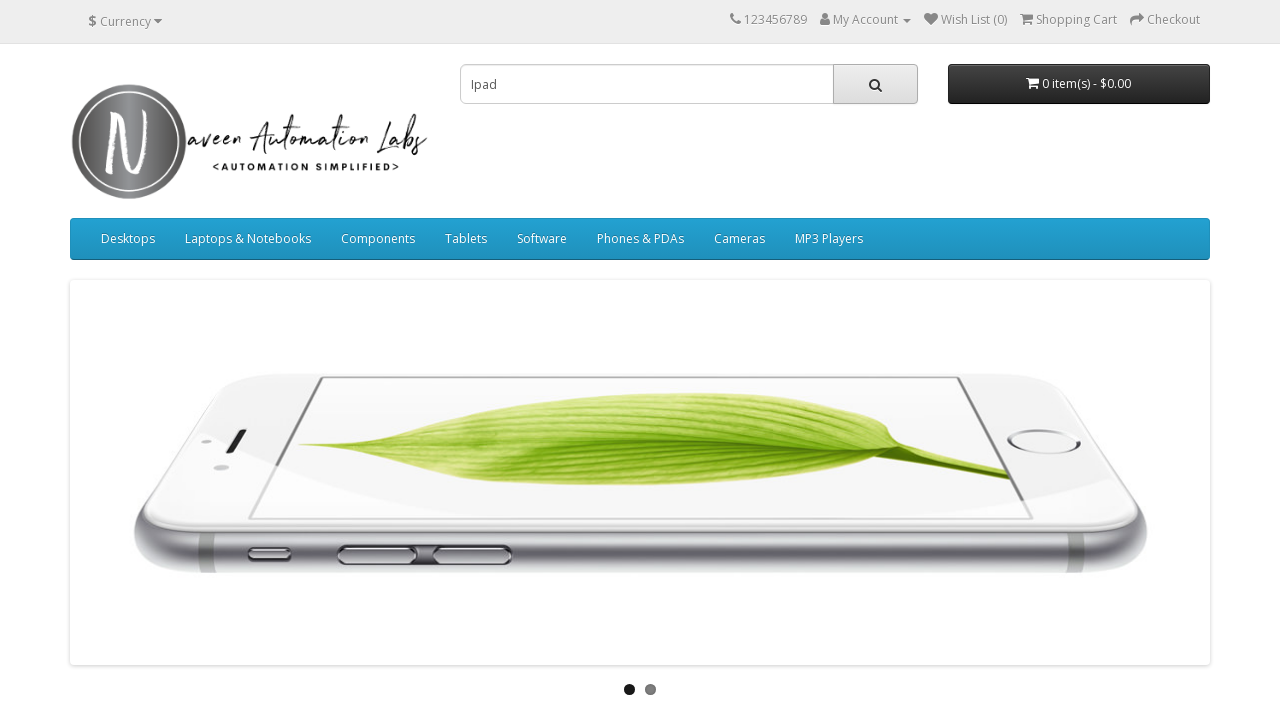

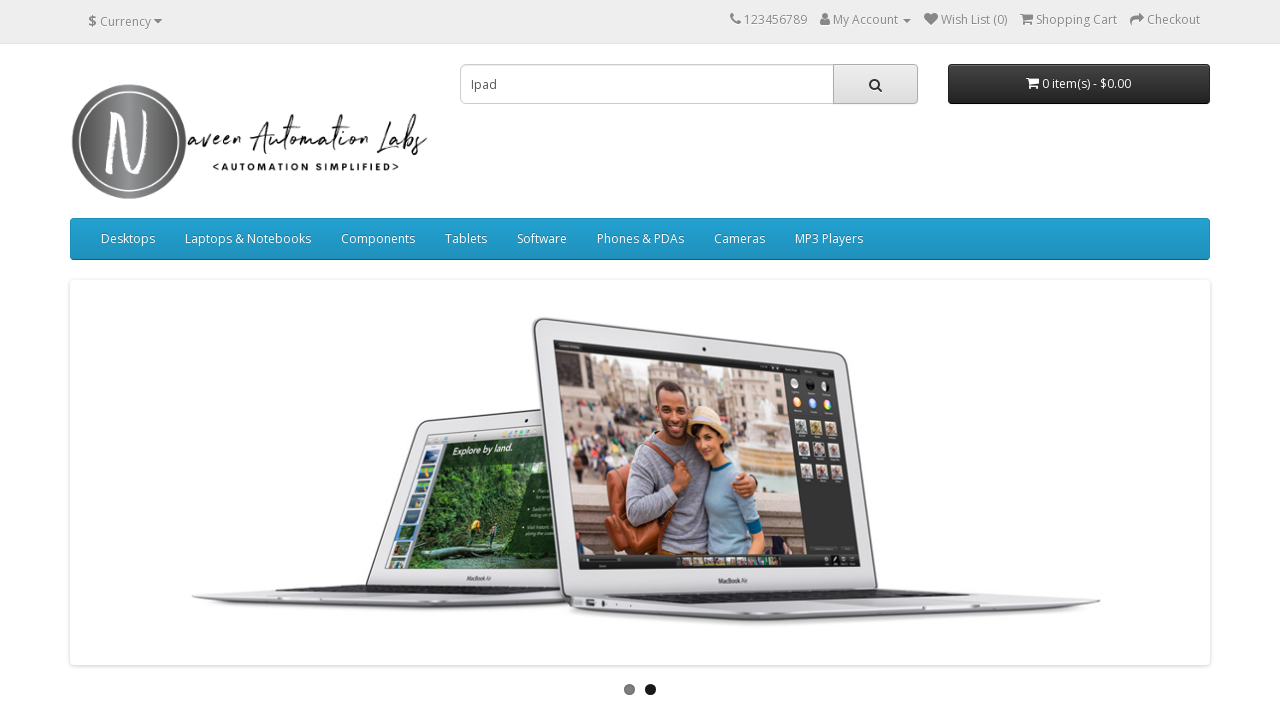